Tests key press detection by focusing on an input field and pressing the TAB key, then verifying the result displays the correct key.

Starting URL: https://the-internet.herokuapp.com/key_presses

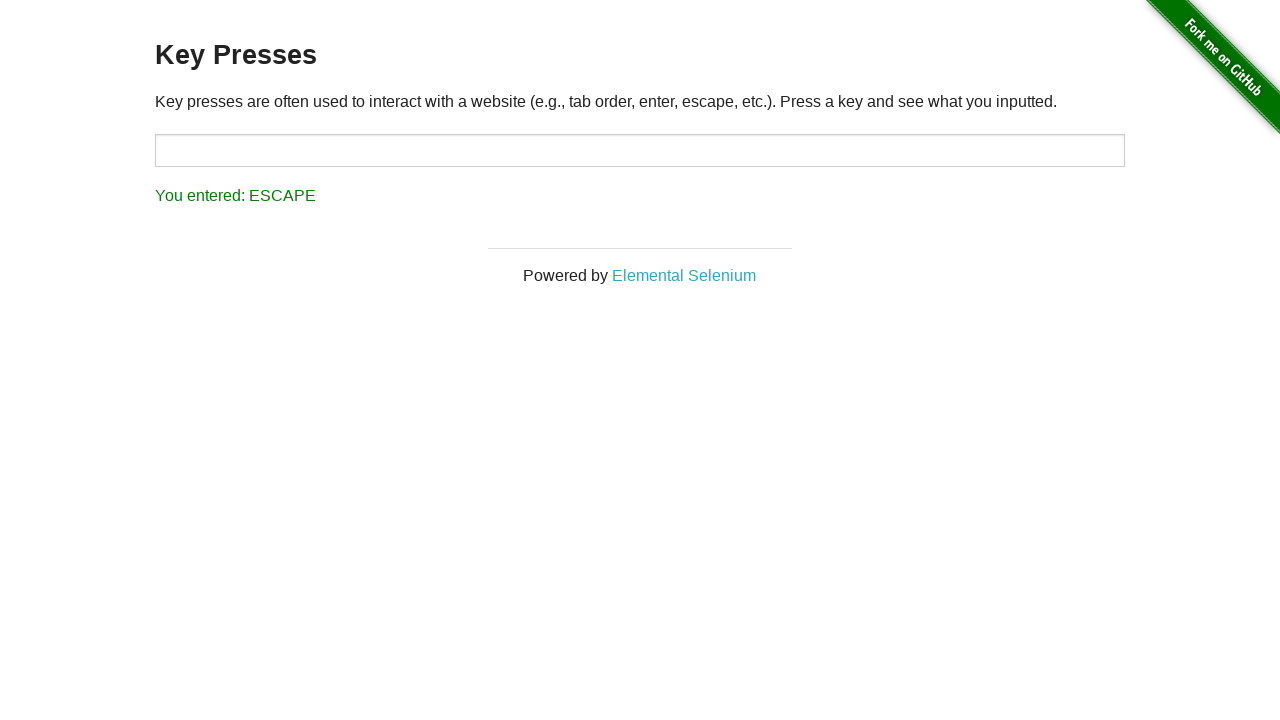

Clicked on the target input field to focus it at (640, 150) on #target
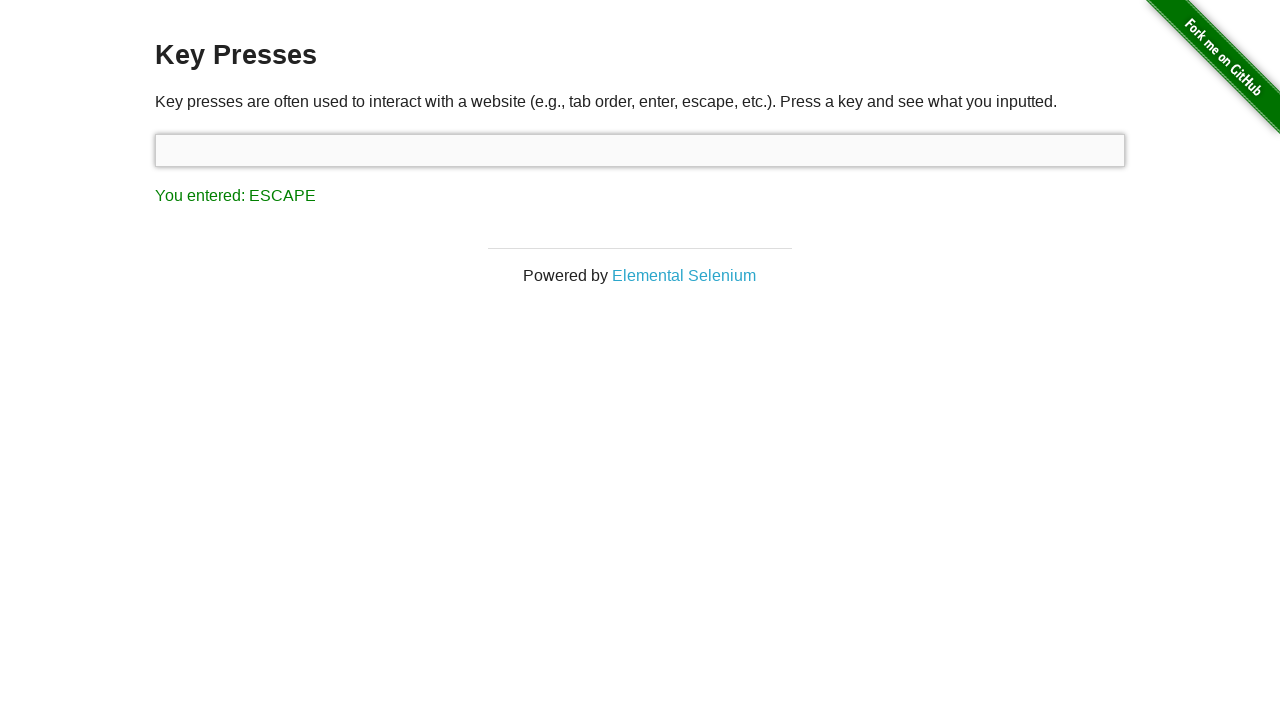

Pressed the TAB key on #target
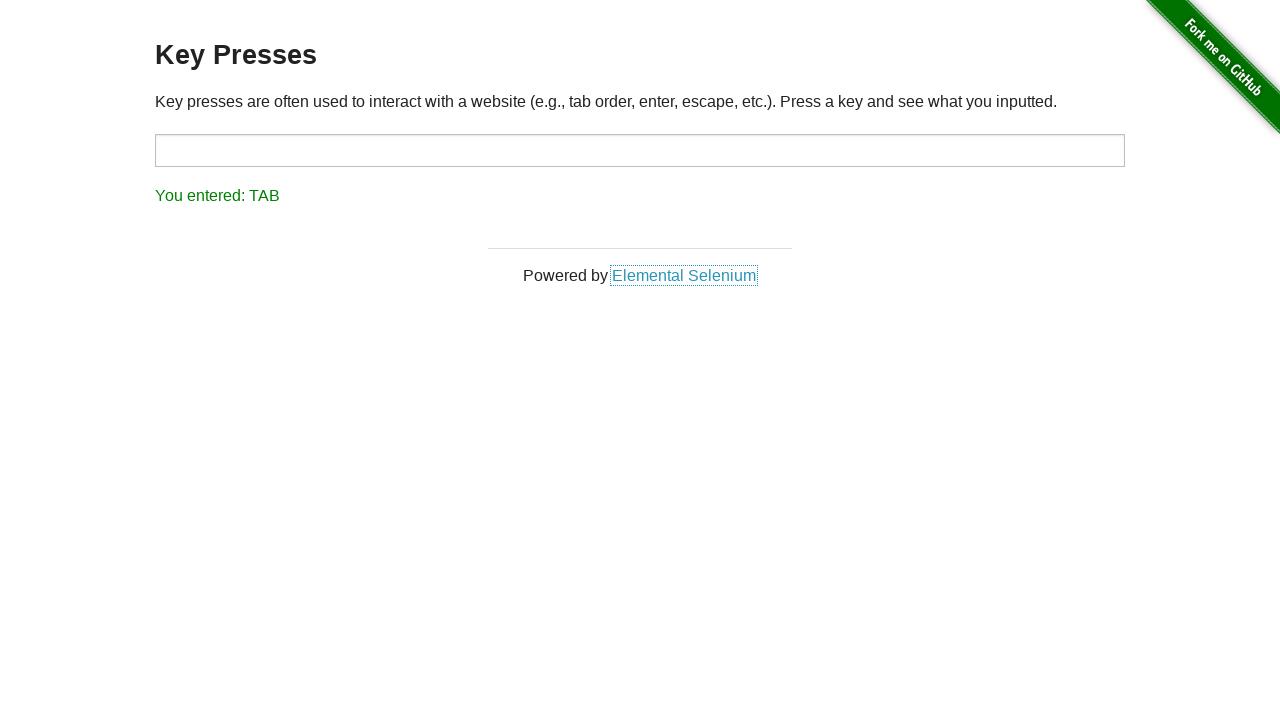

Result element loaded and displayed
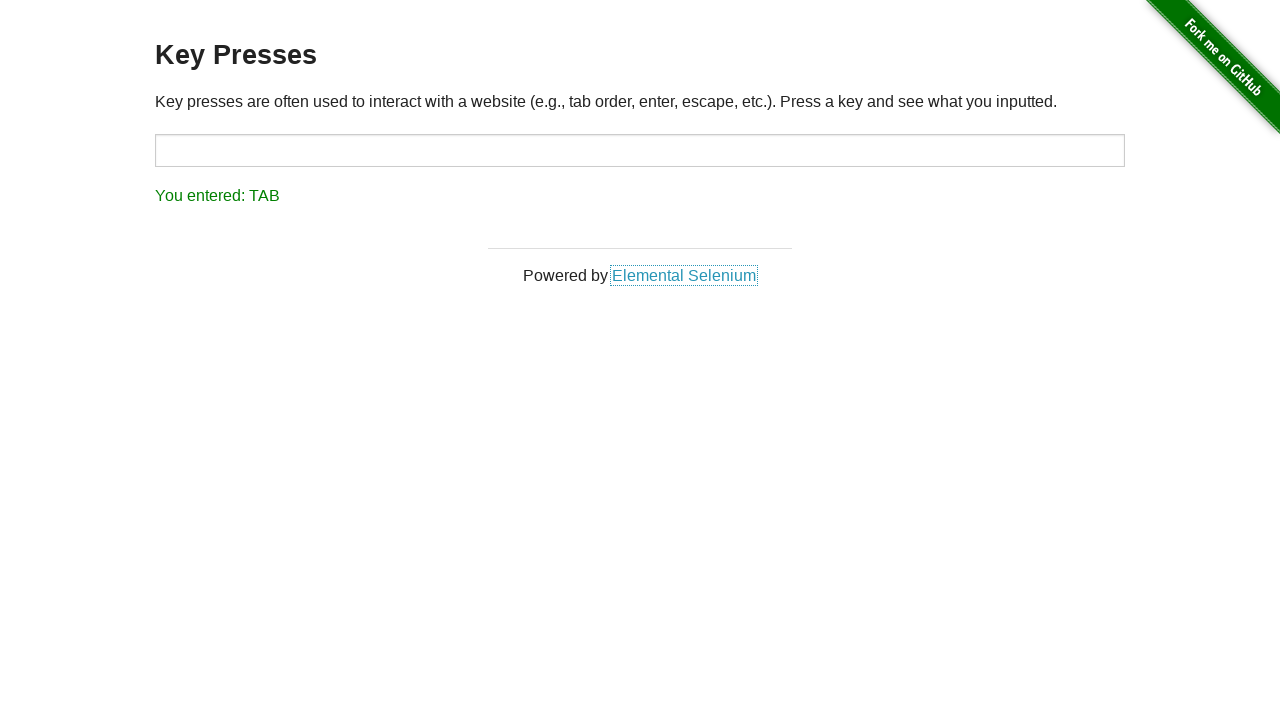

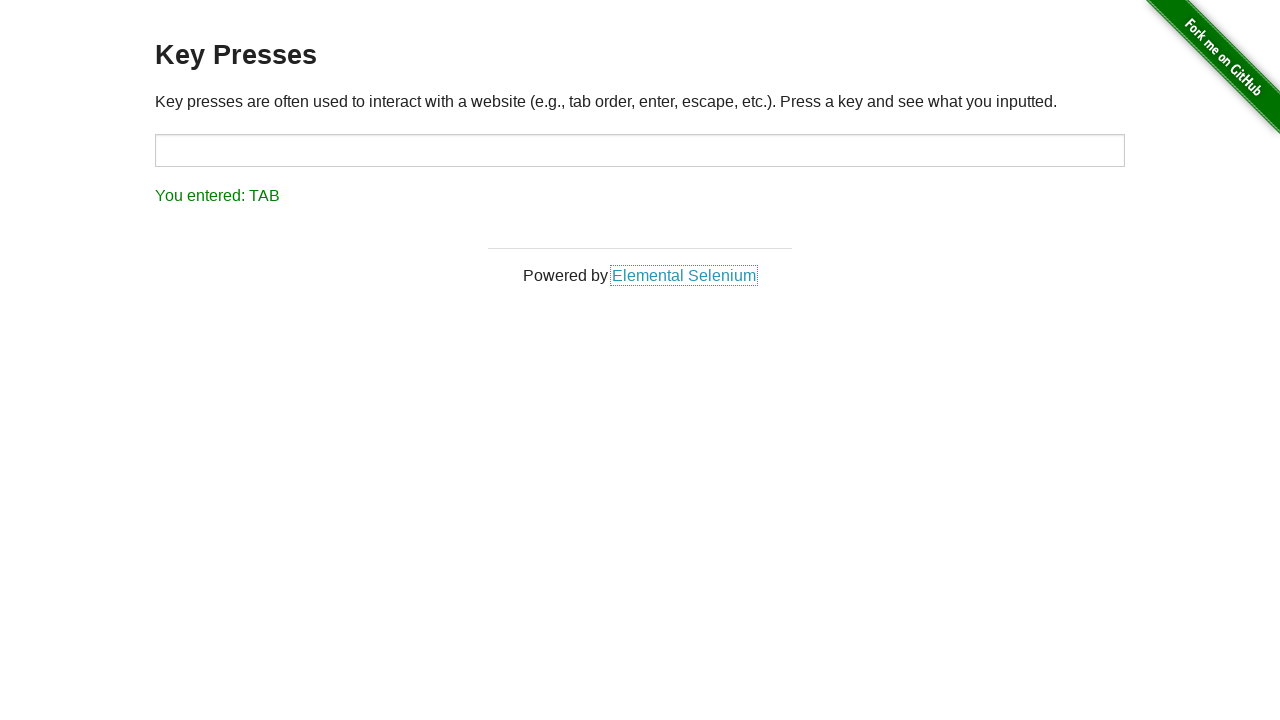